Tests the announcement bar slider functionality by clicking through the right and left navigation arrows multiple times to verify slide navigation works correctly.

Starting URL: https://www.advantagechurchchairs.com/?_ab=0&_fd=0&_sc=1&preview_theme_id=164106633506

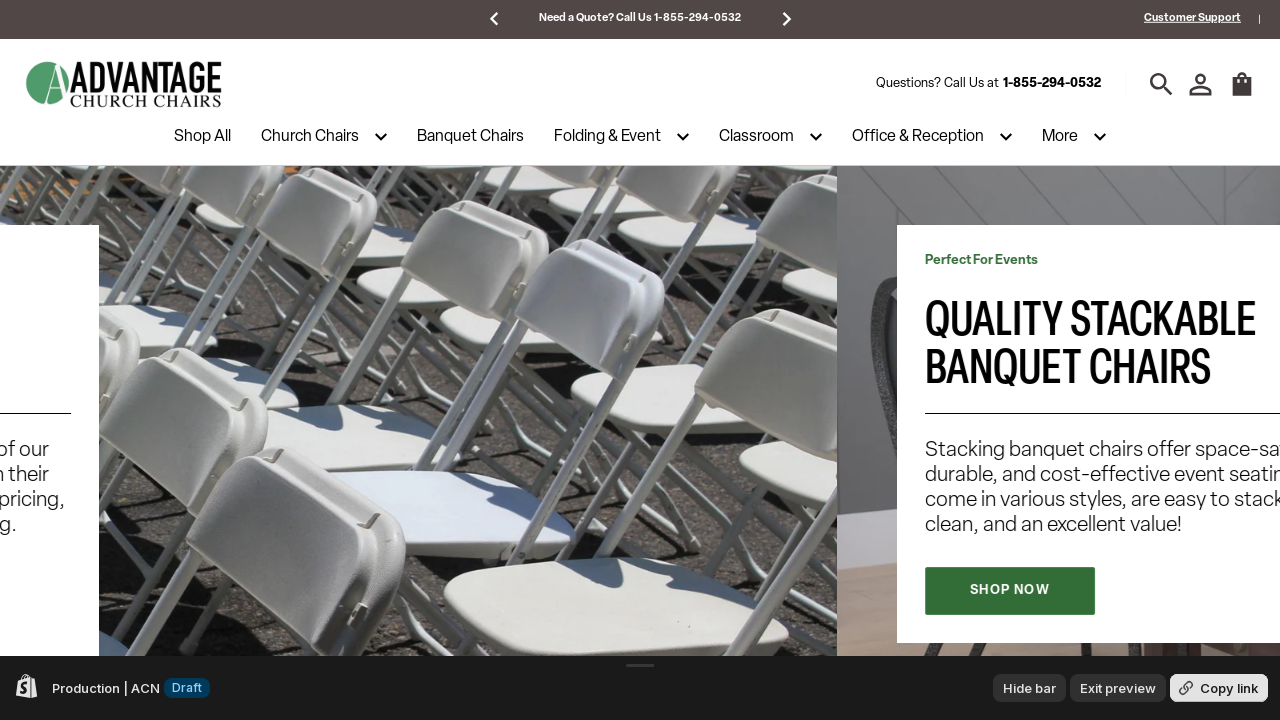

Located right navigation arrow for announcement bar slider
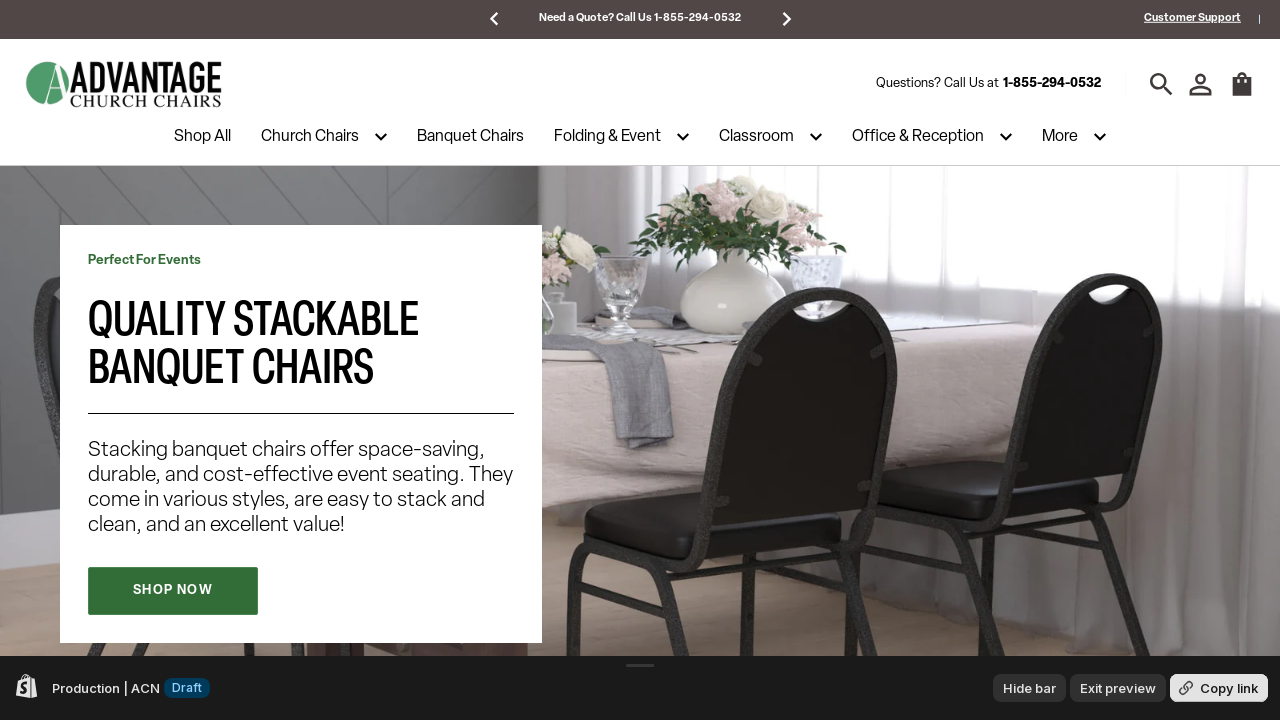

Located left navigation arrow for announcement bar slider
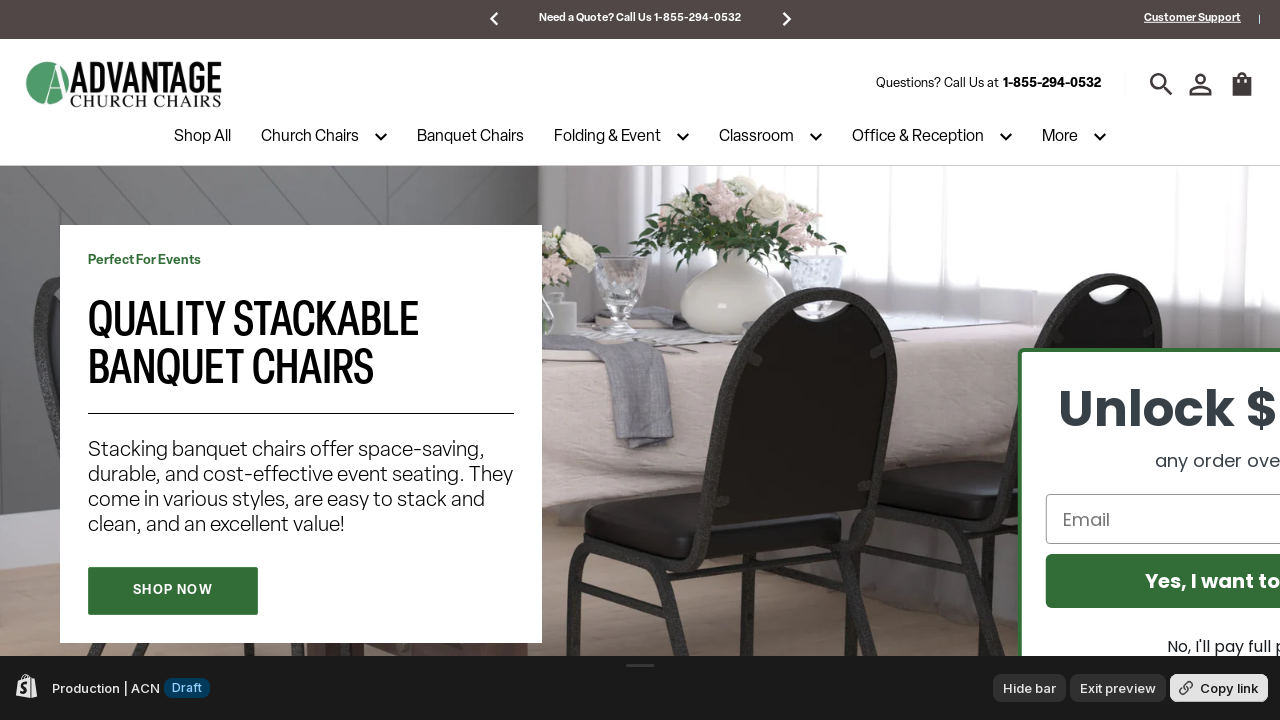

Clicked right arrow to advance to next slide at (786, 19) on xpath=//div[@aria-label='Next slide']//span[1]
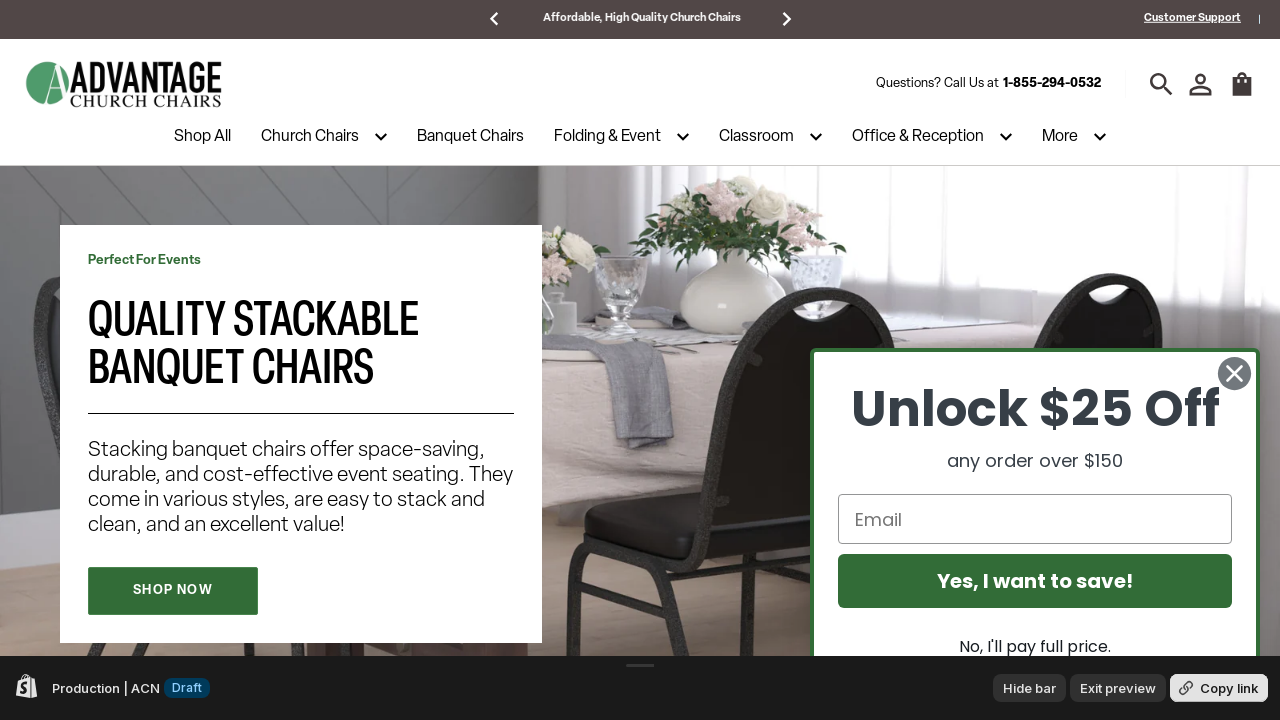

Waited 2 seconds for slide transition
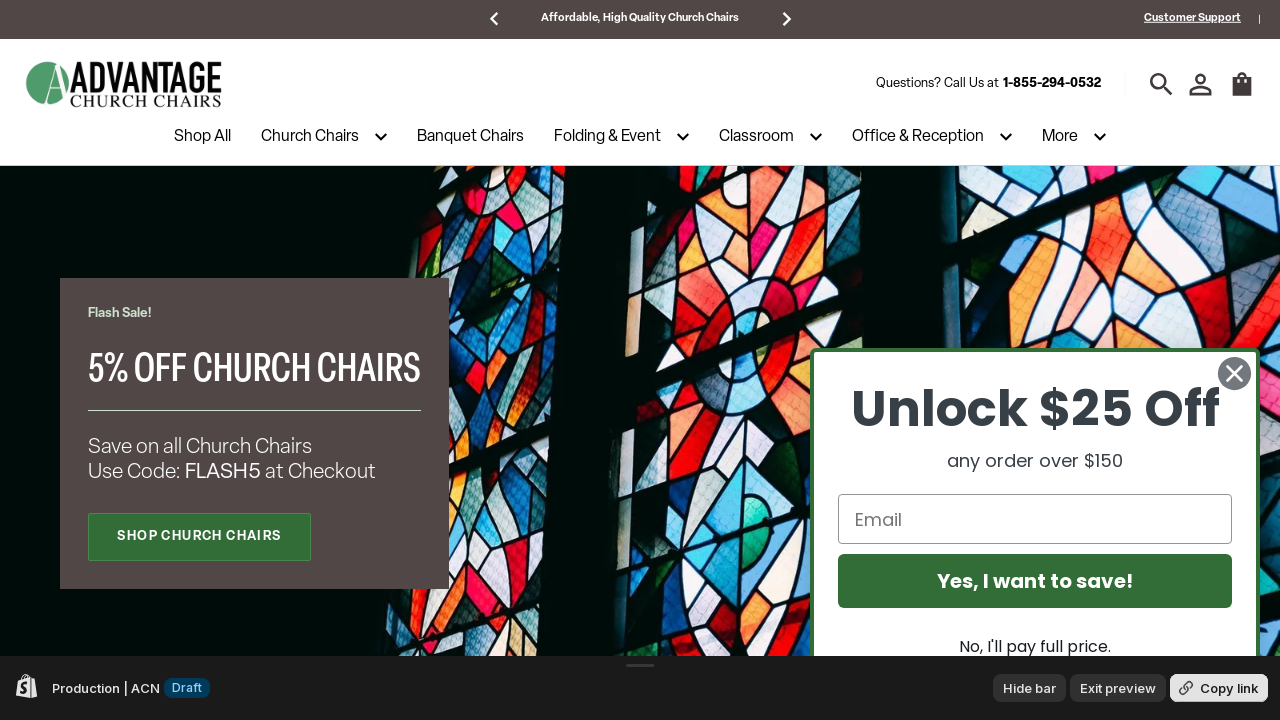

Clicked right arrow again to advance to next slide at (786, 19) on xpath=//div[@aria-label='Next slide']//span[1]
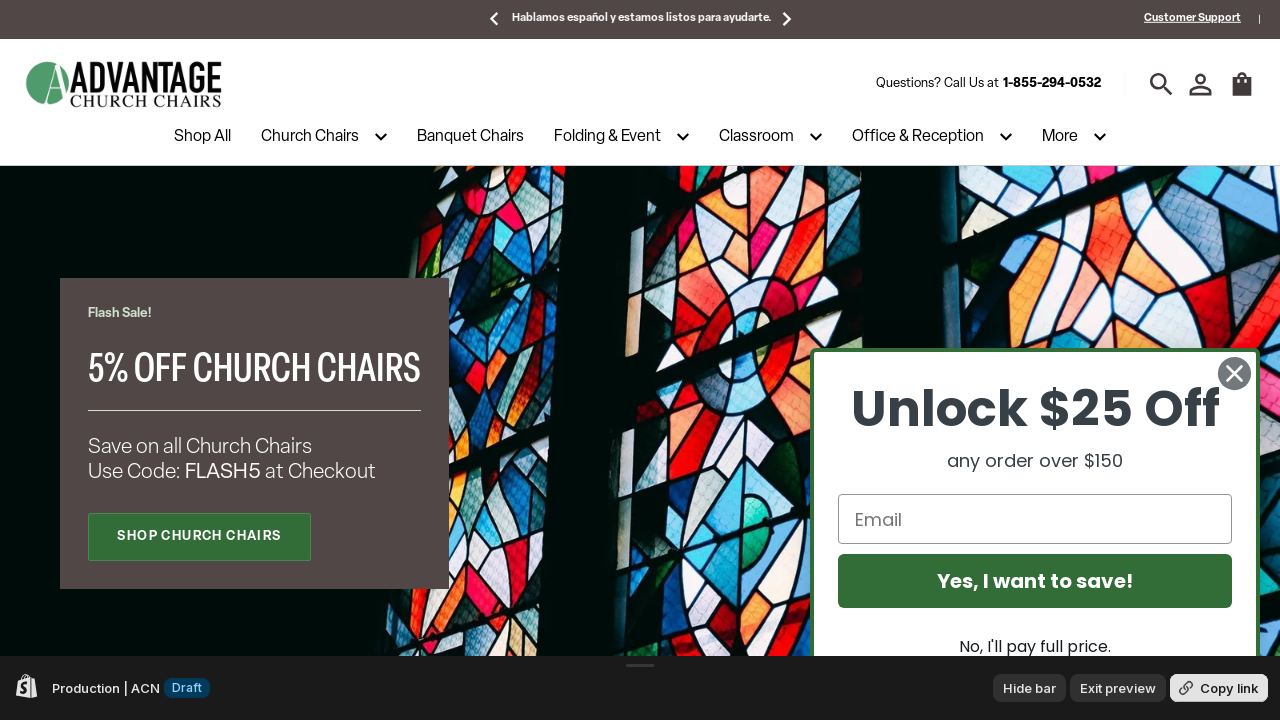

Waited 2 seconds for slide transition
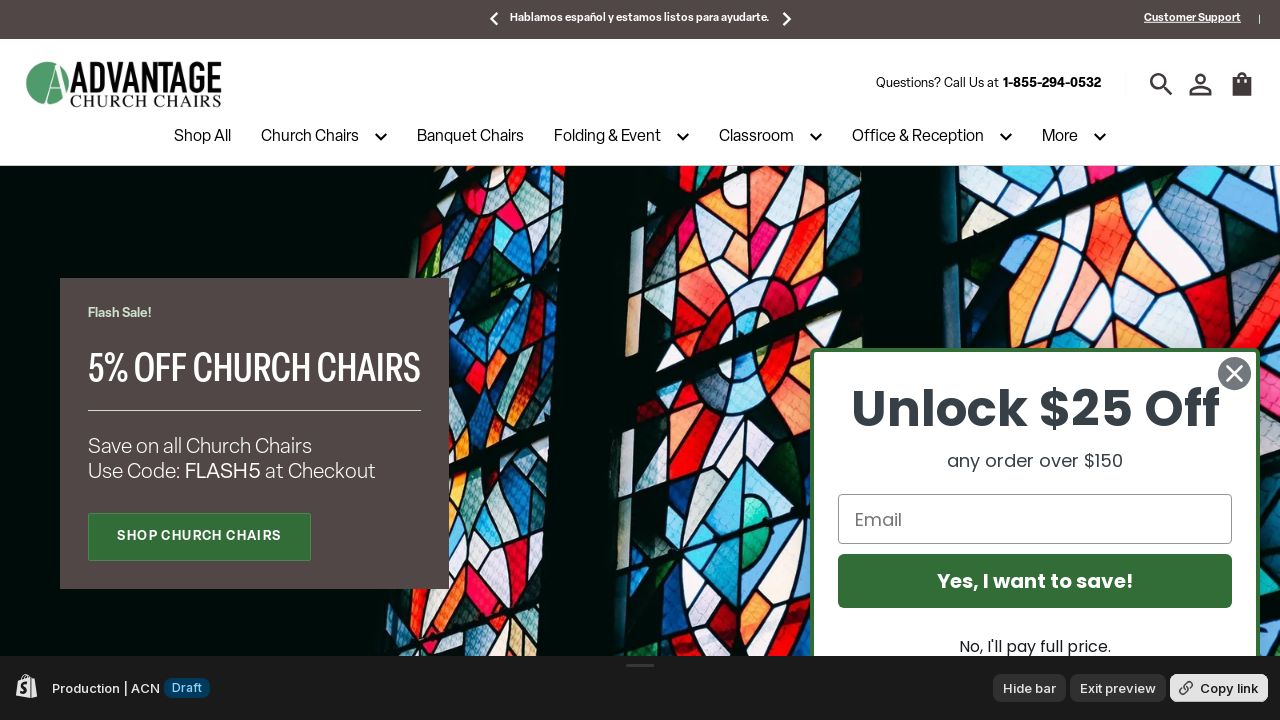

Clicked left arrow to navigate to previous slide at (494, 19) on xpath=//div[@aria-label='Previous slide']//span[1]
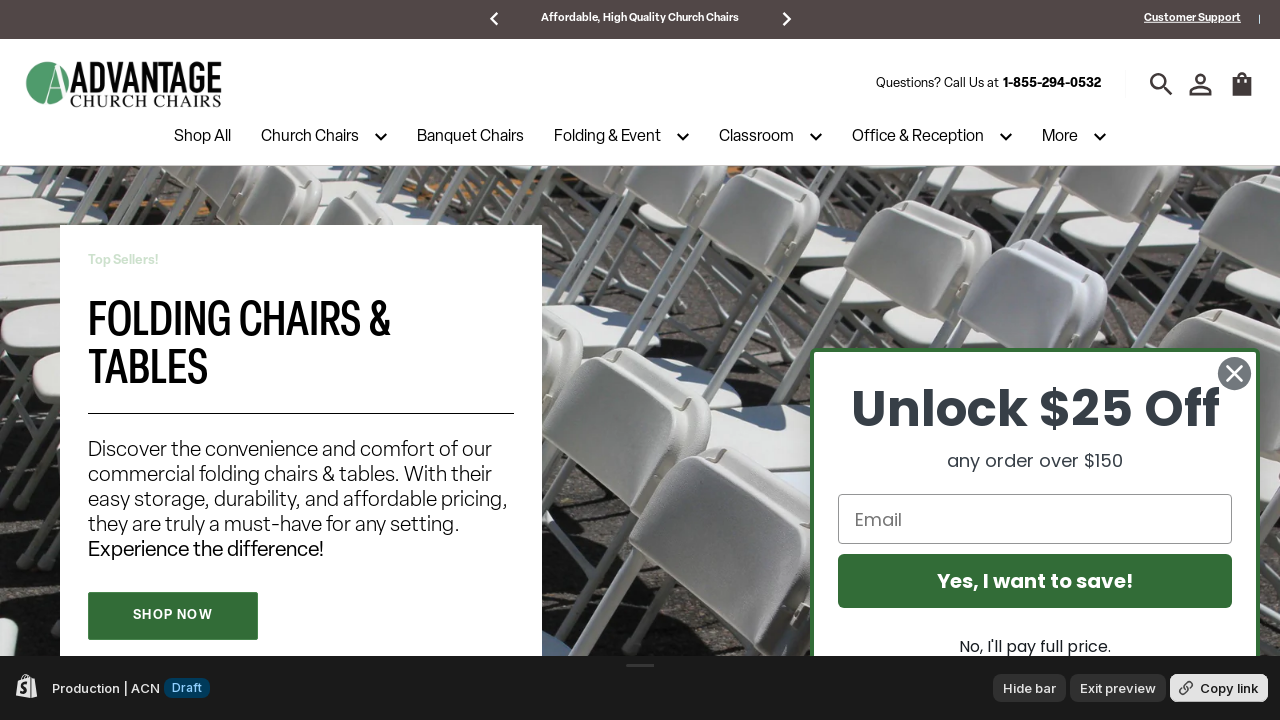

Waited 2 seconds for slide transition
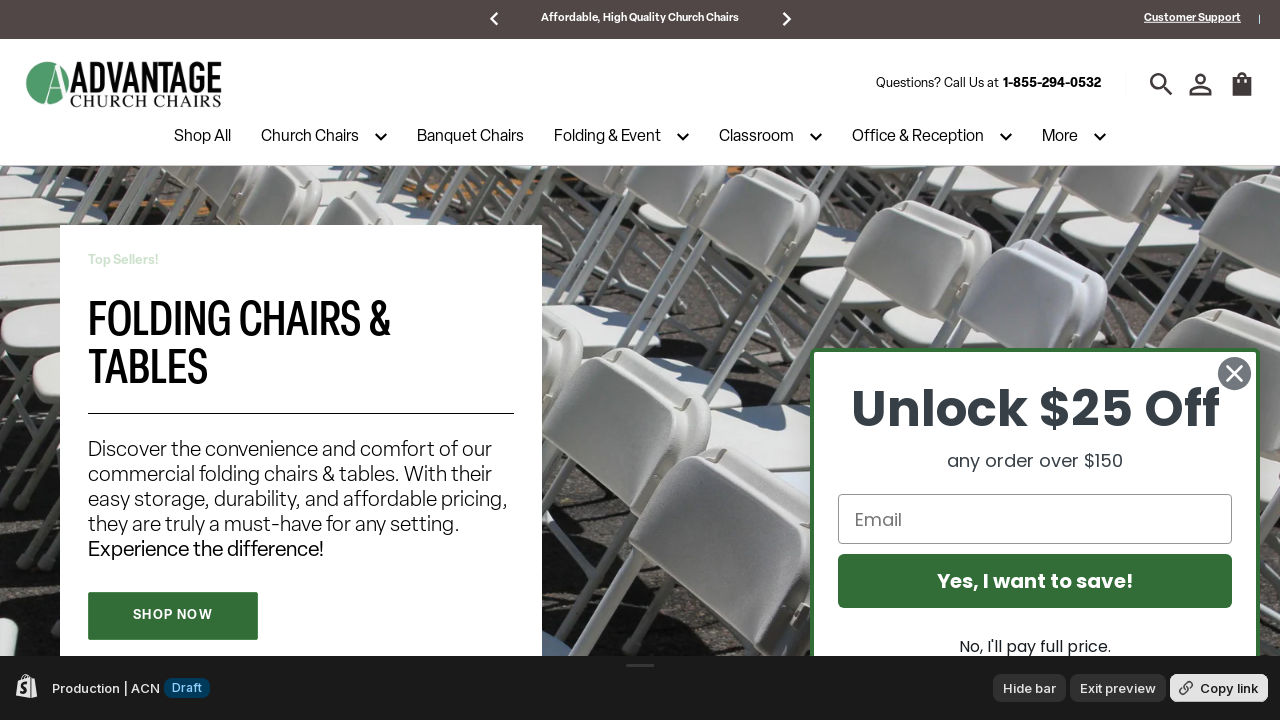

Clicked left arrow again to navigate to previous slide at (494, 19) on xpath=//div[@aria-label='Previous slide']//span[1]
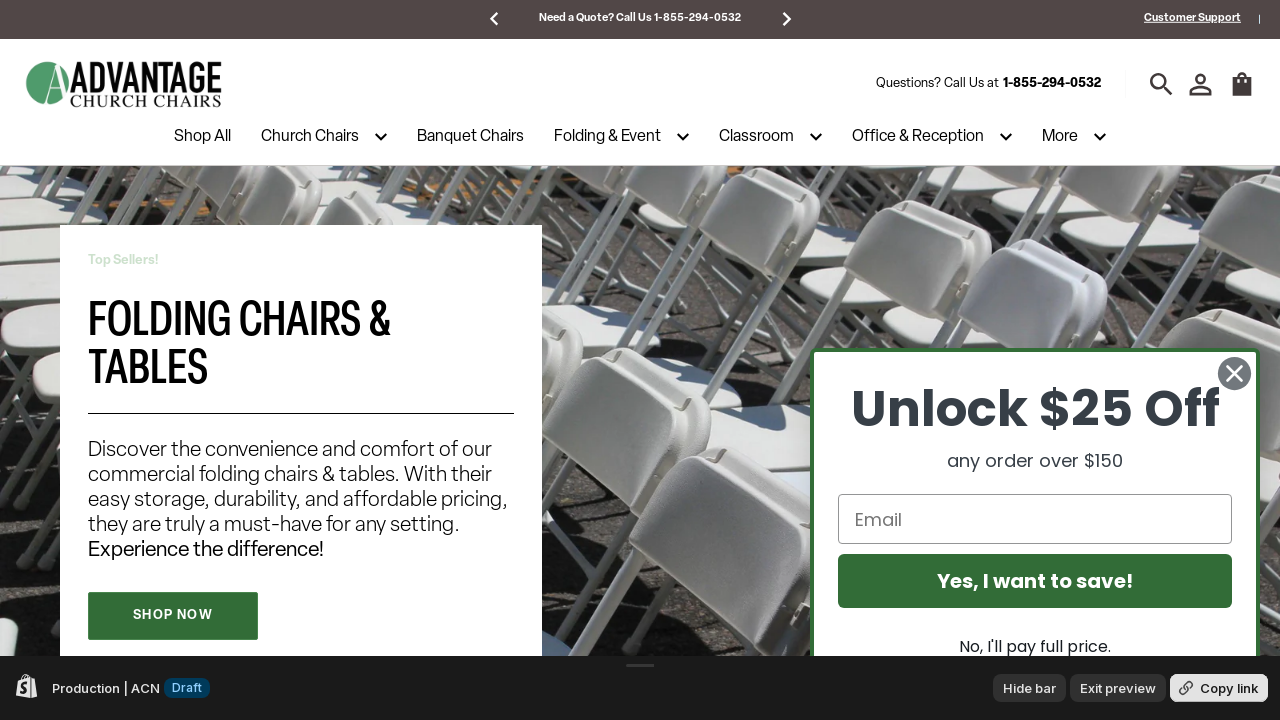

Waited 2 seconds for slide transition
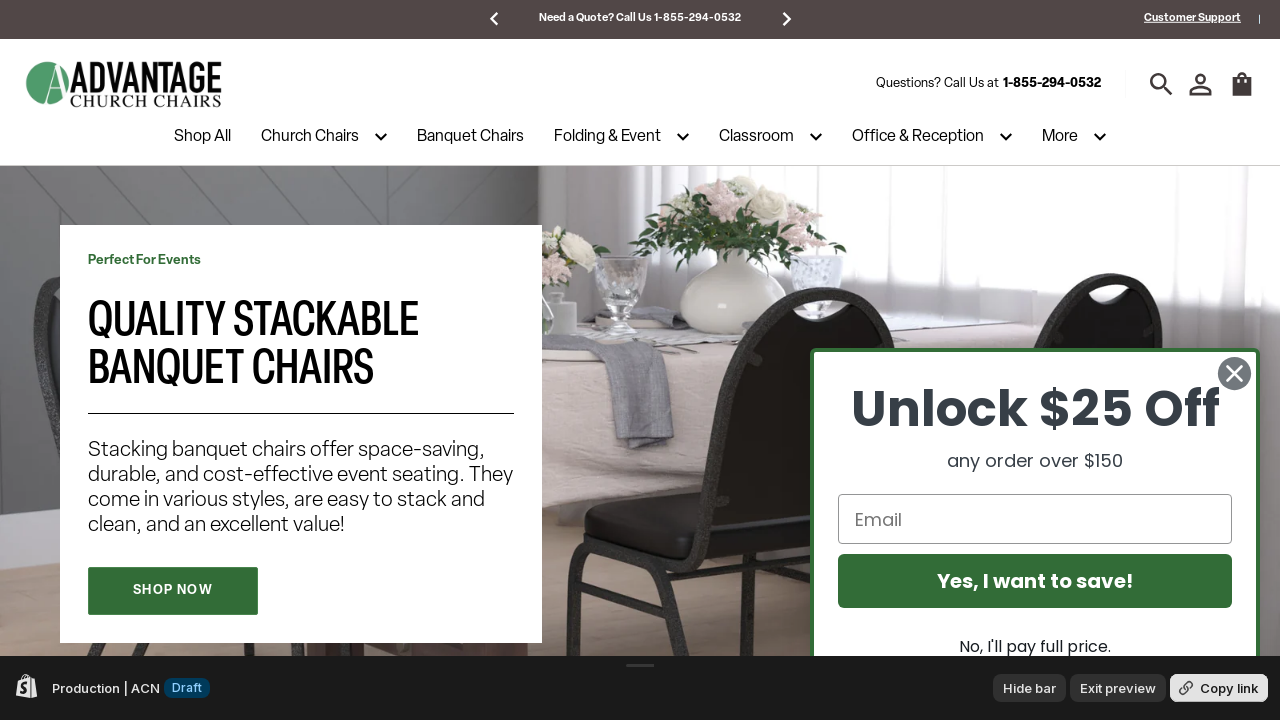

Clicked right arrow once more to advance to next slide at (786, 19) on xpath=//div[@aria-label='Next slide']//span[1]
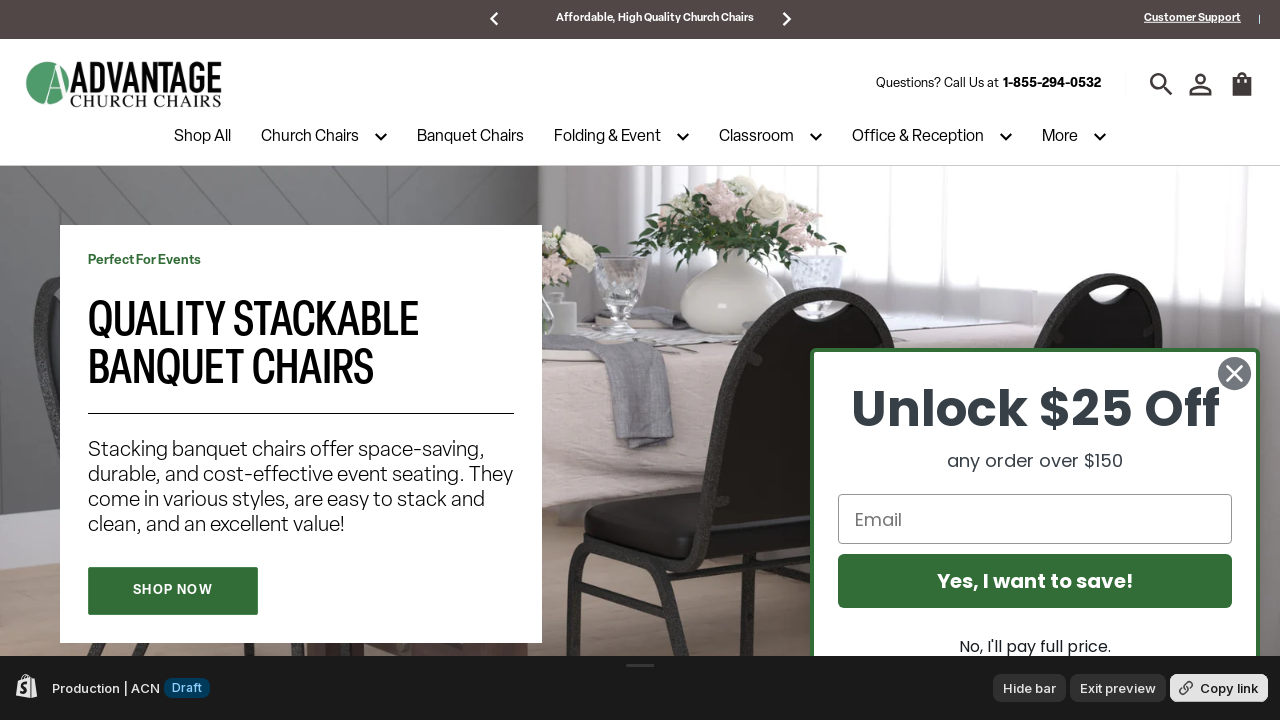

Waited 2 seconds for final slide transition
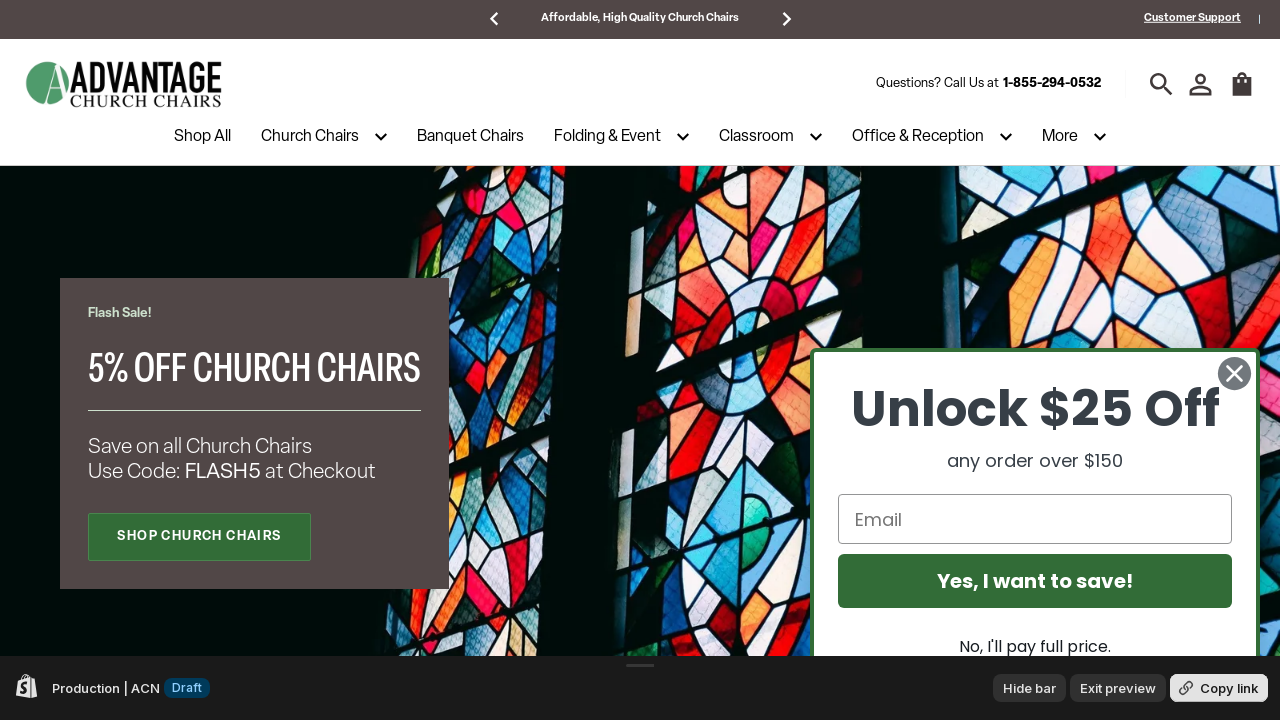

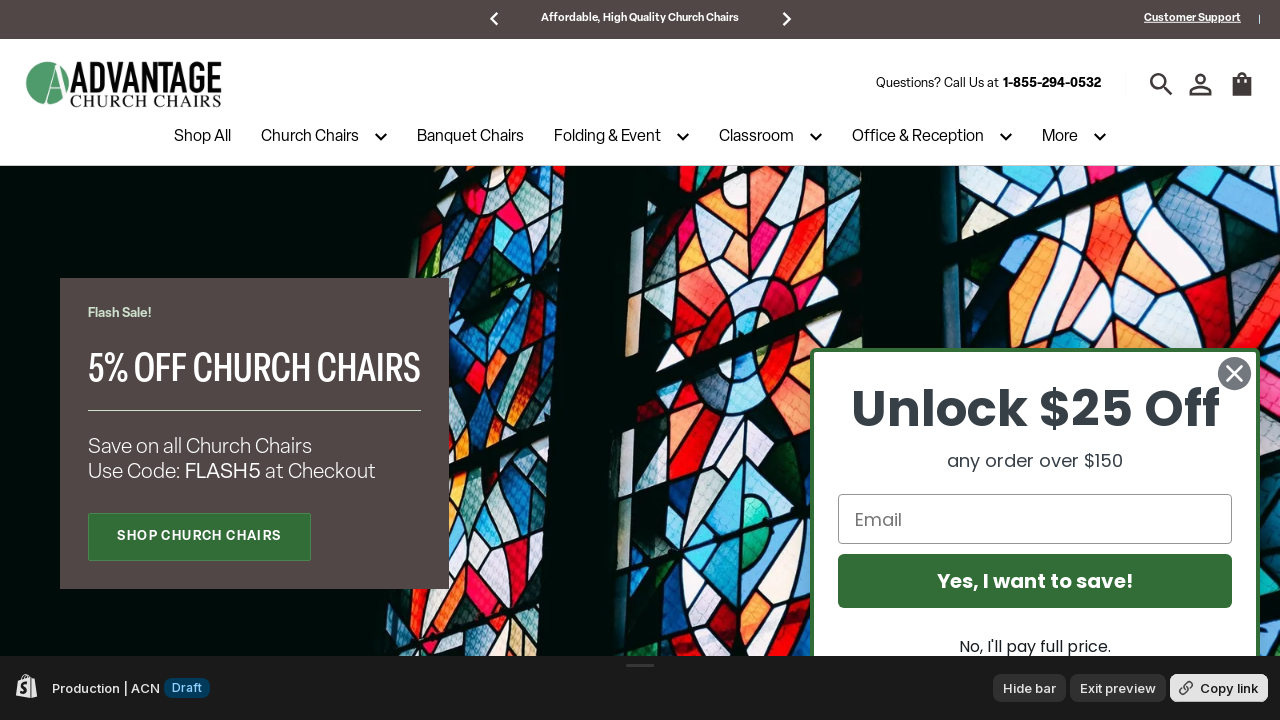